Tests dropdown selection functionality by selecting an option from the Old Style Select Menu and verifying it is selected

Starting URL: https://demoqa.com/select-menu

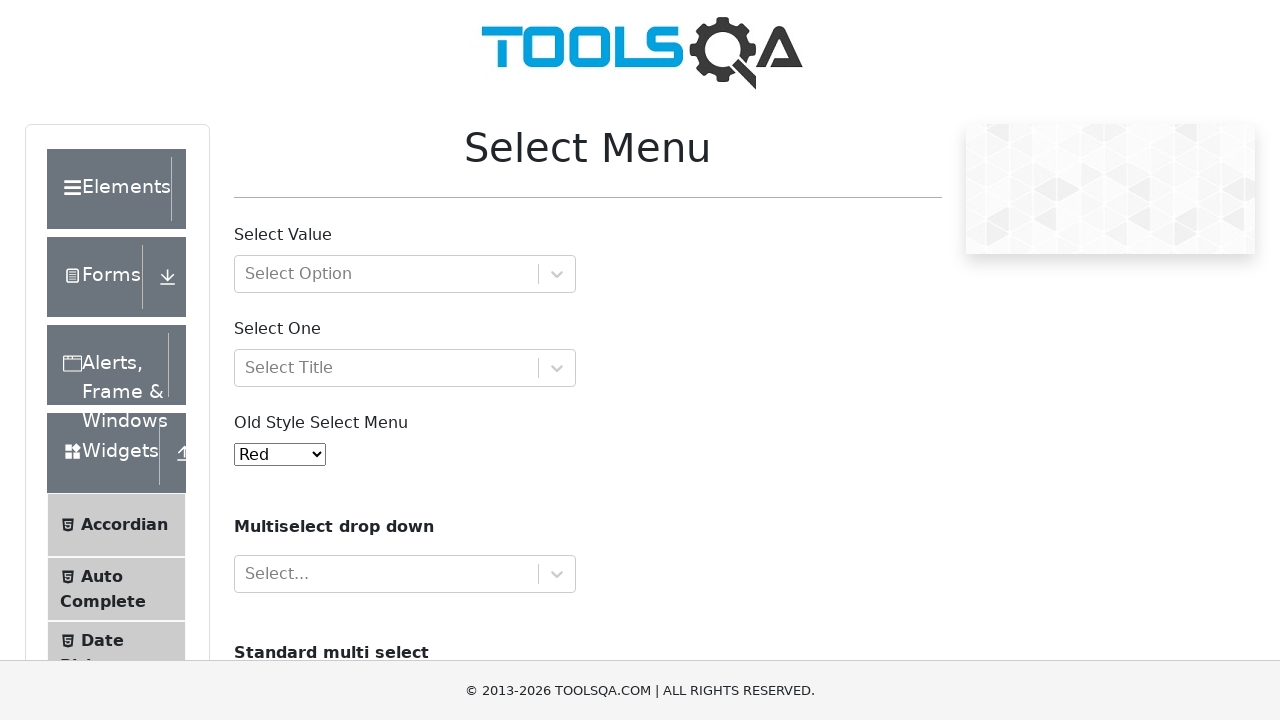

Selected 'Blue' option from Old Style Select Menu on #oldSelectMenu
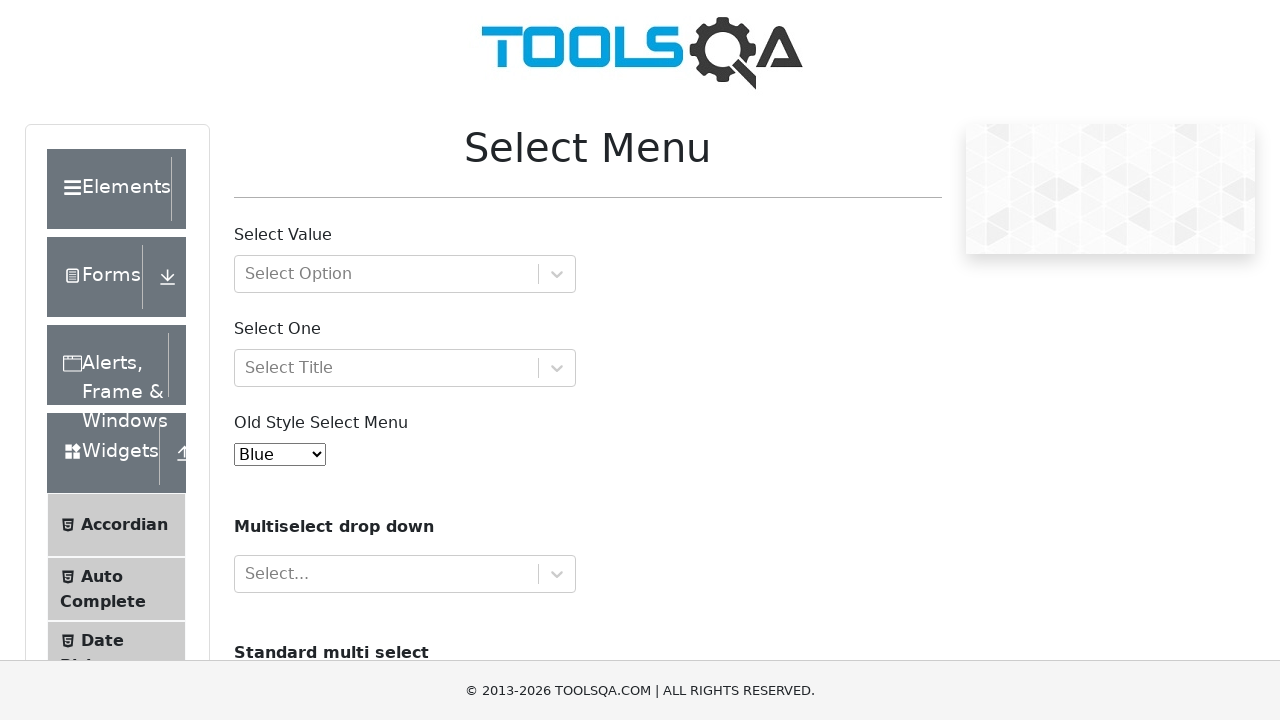

Retrieved the value of the selected option
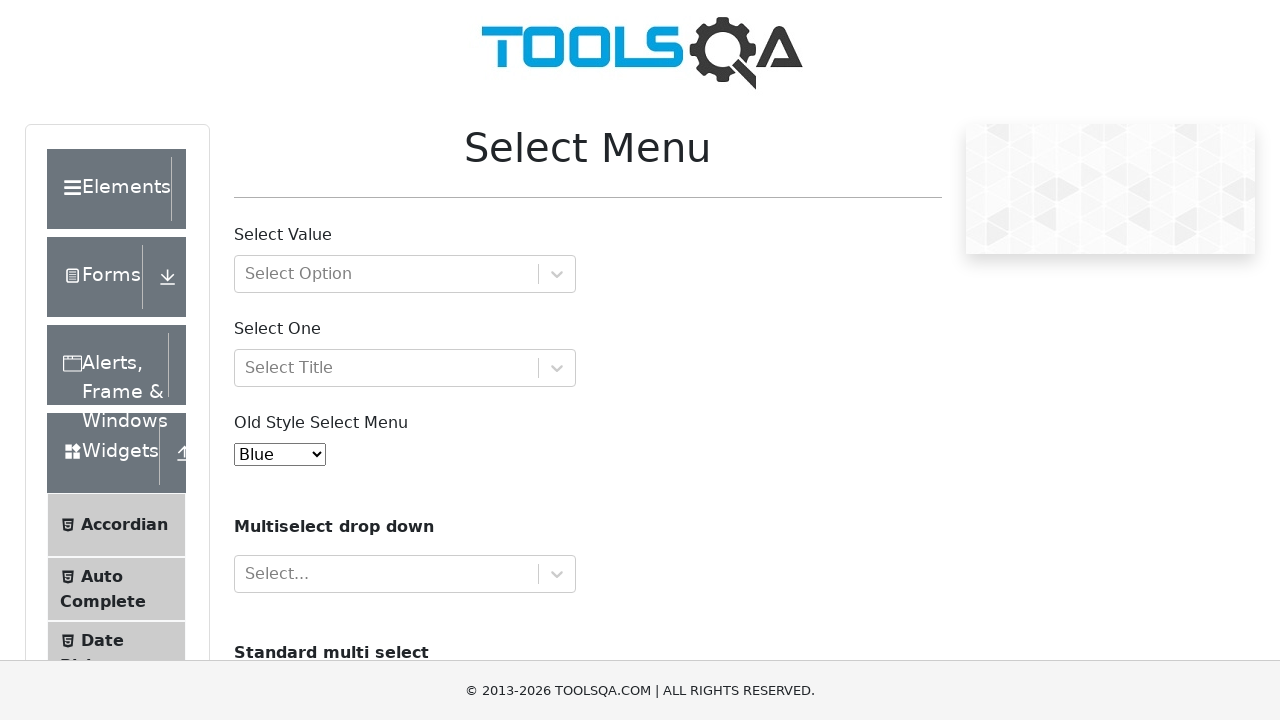

Verified that 'Blue' option is selected in the dropdown
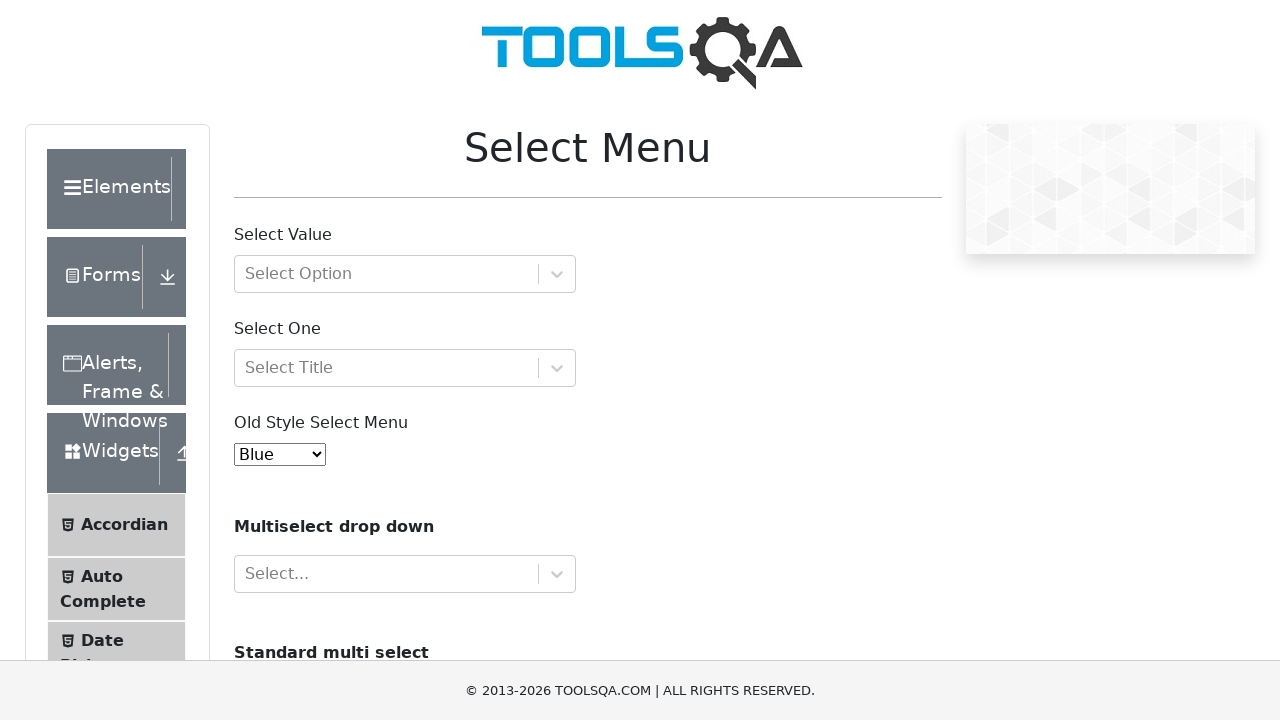

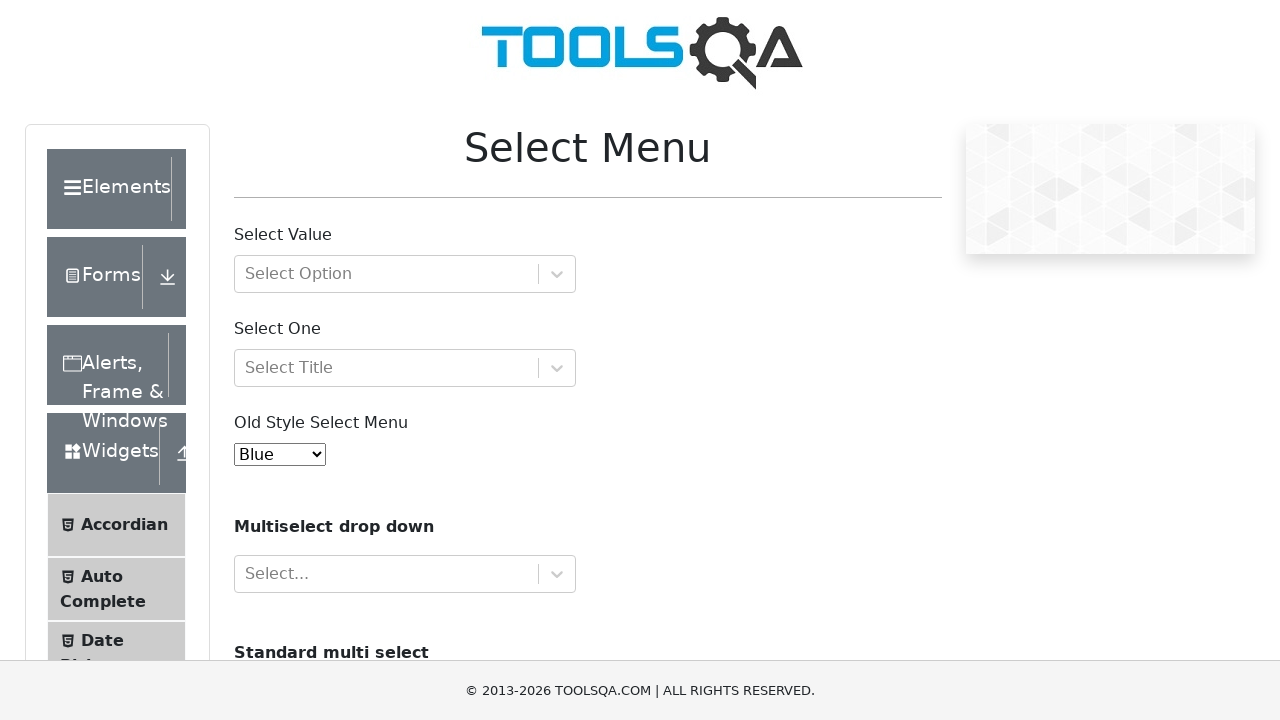